Tests a practice registration form by filling in personal details including name, email, gender, mobile number, subject, hobbies, address, and location dropdowns, then submitting the form

Starting URL: https://demoqa.com/automation-practice-form

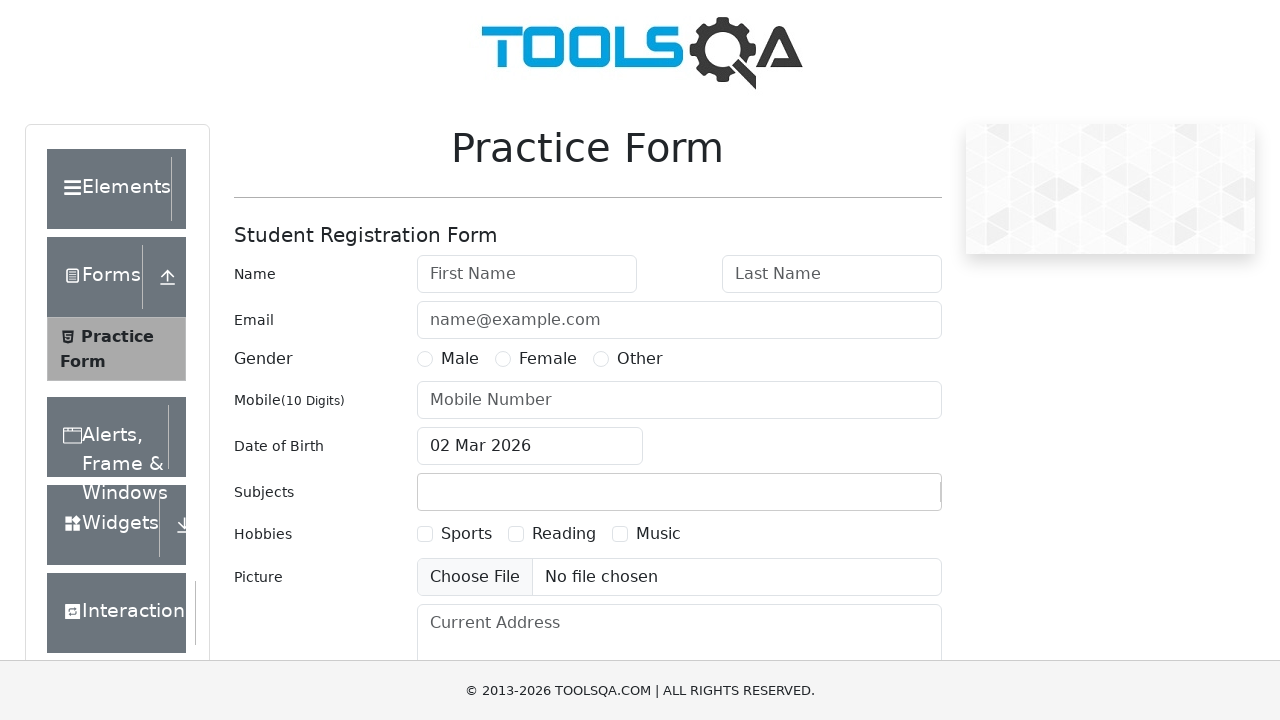

Filled first name field with 'Kate' on internal:attr=[placeholder="First Name"i]
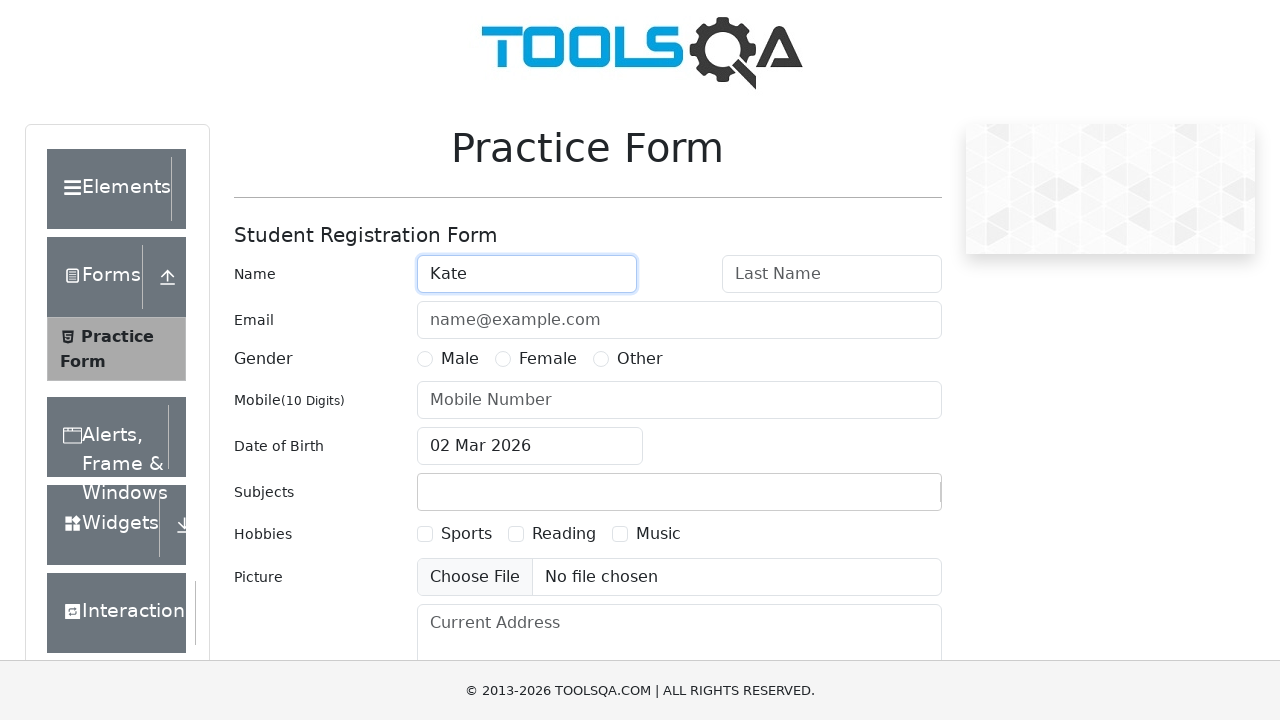

Filled last name field with 'Tester' on internal:attr=[placeholder="Last Name"i]
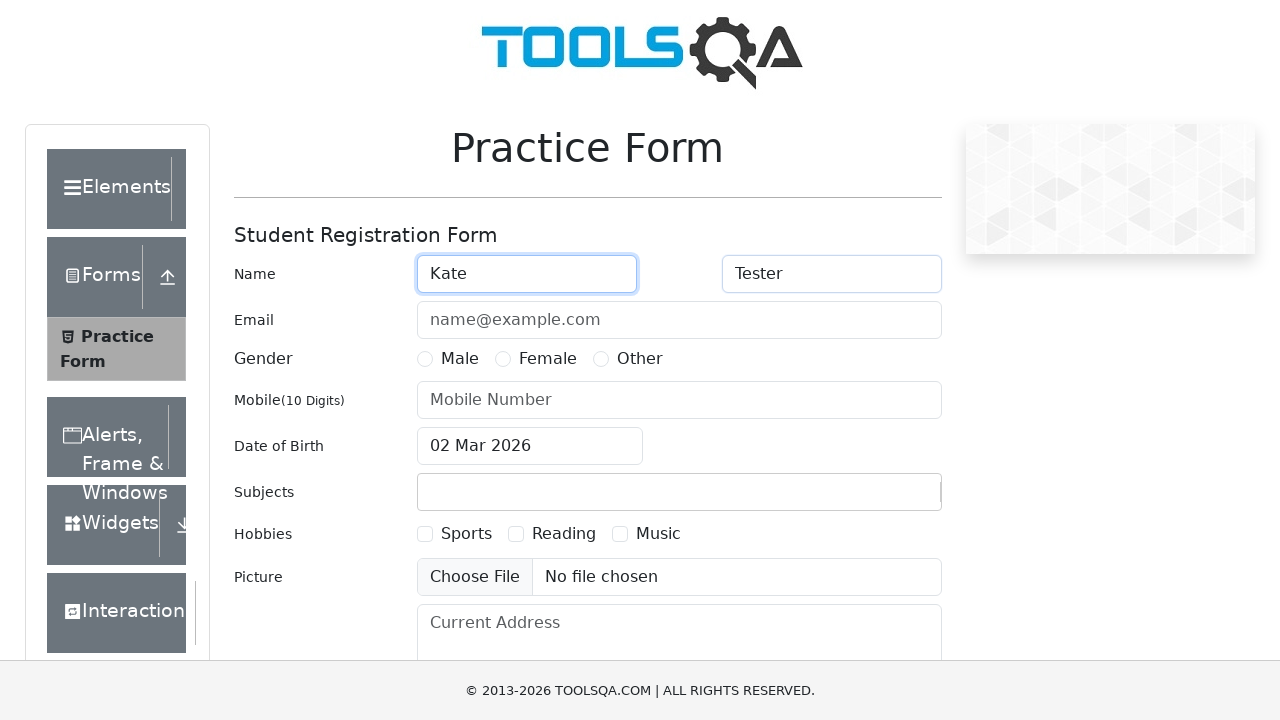

Filled email field with 'kate@test.test' on internal:attr=[placeholder="name@example.com"i]
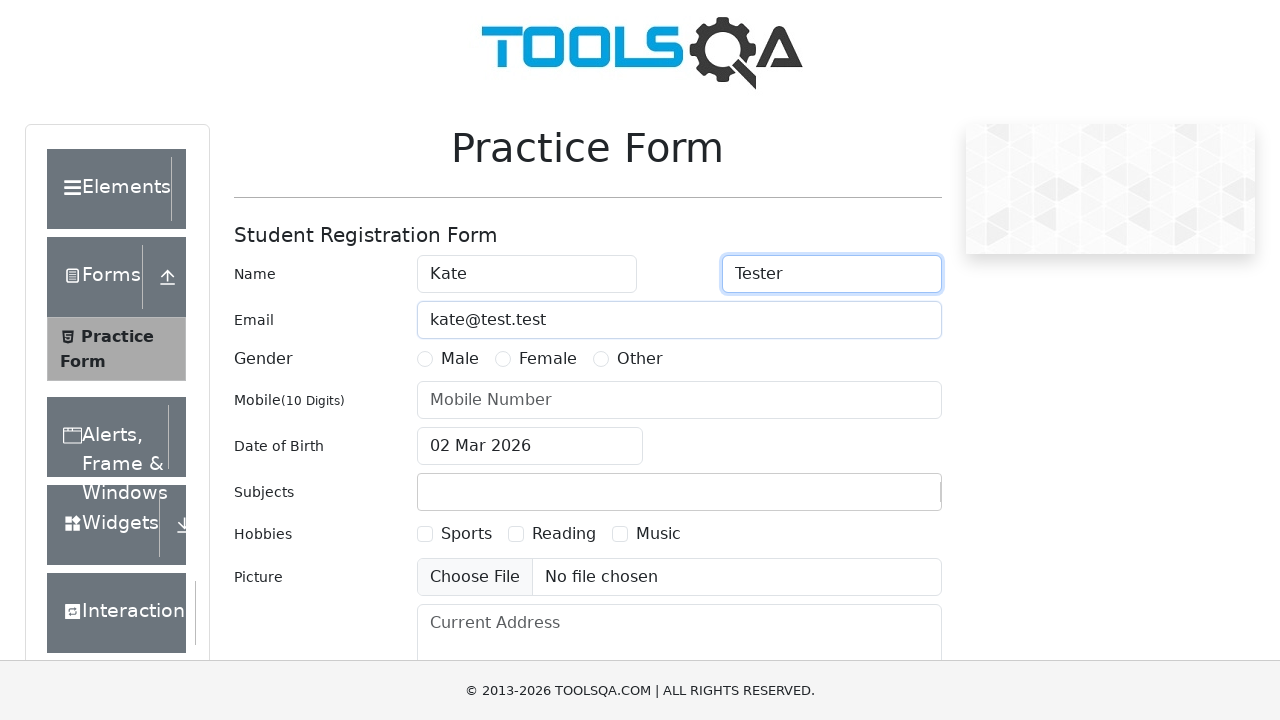

Selected Female gender option at (548, 359) on [for="gender-radio-2"]
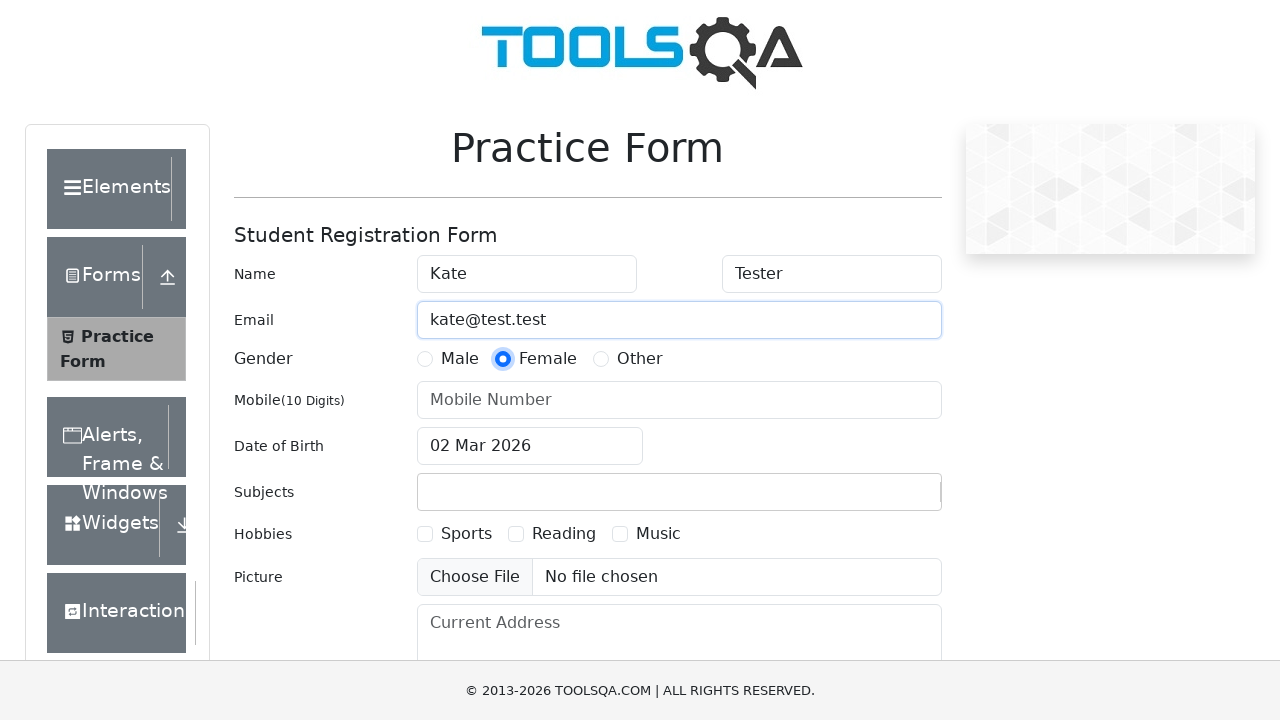

Filled mobile number field with '1234567890' on internal:attr=[placeholder="Mobile Number"i]
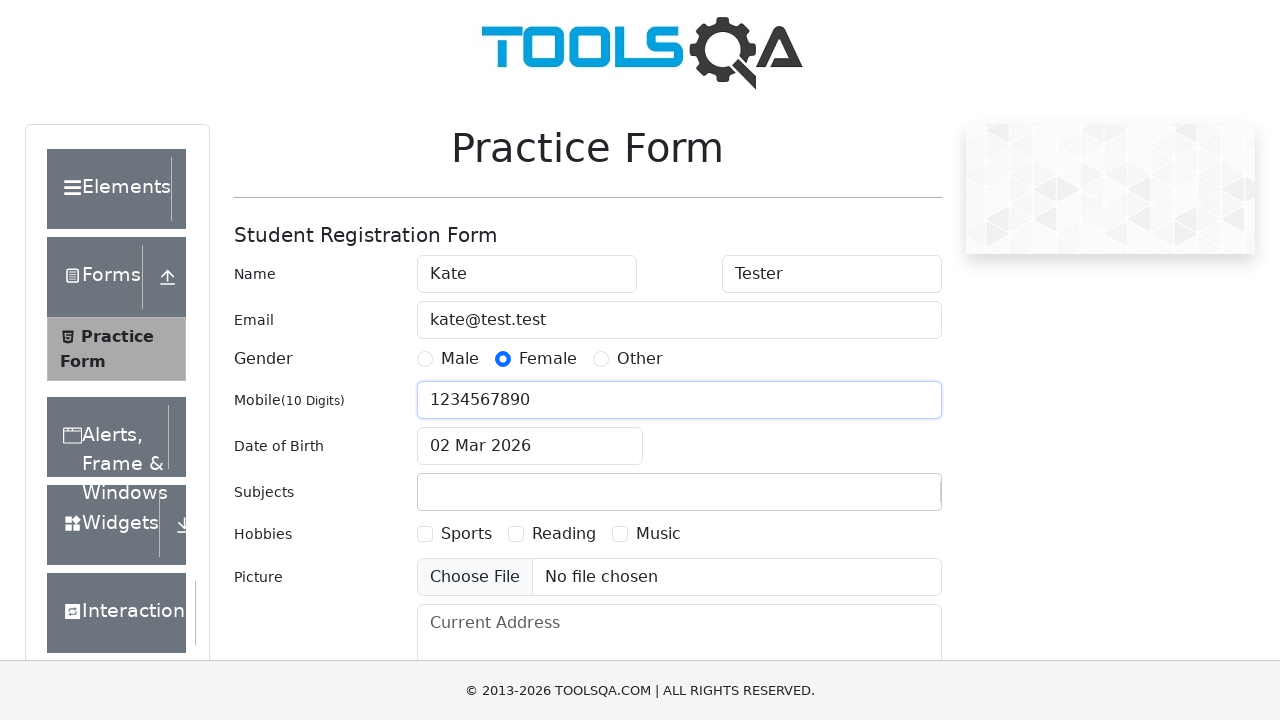

Filled subject field with 'English' on #subjectsInput
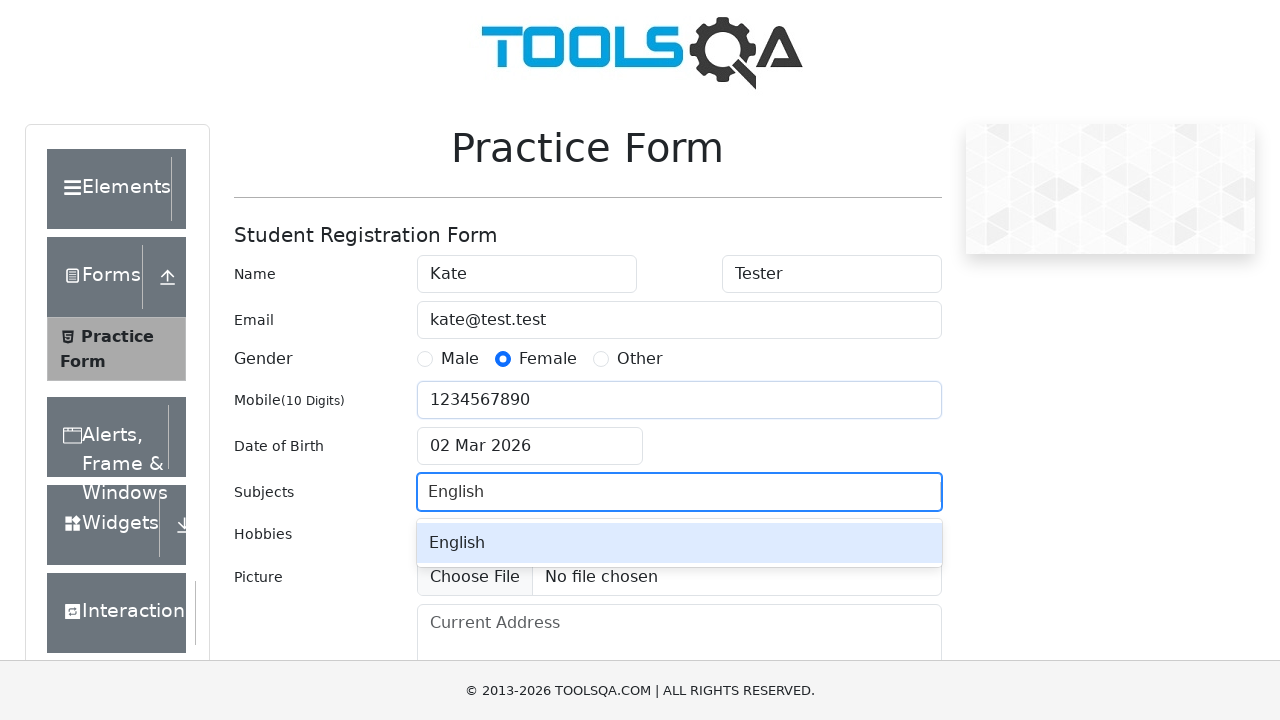

Pressed Enter to select English subject on #subjectsInput
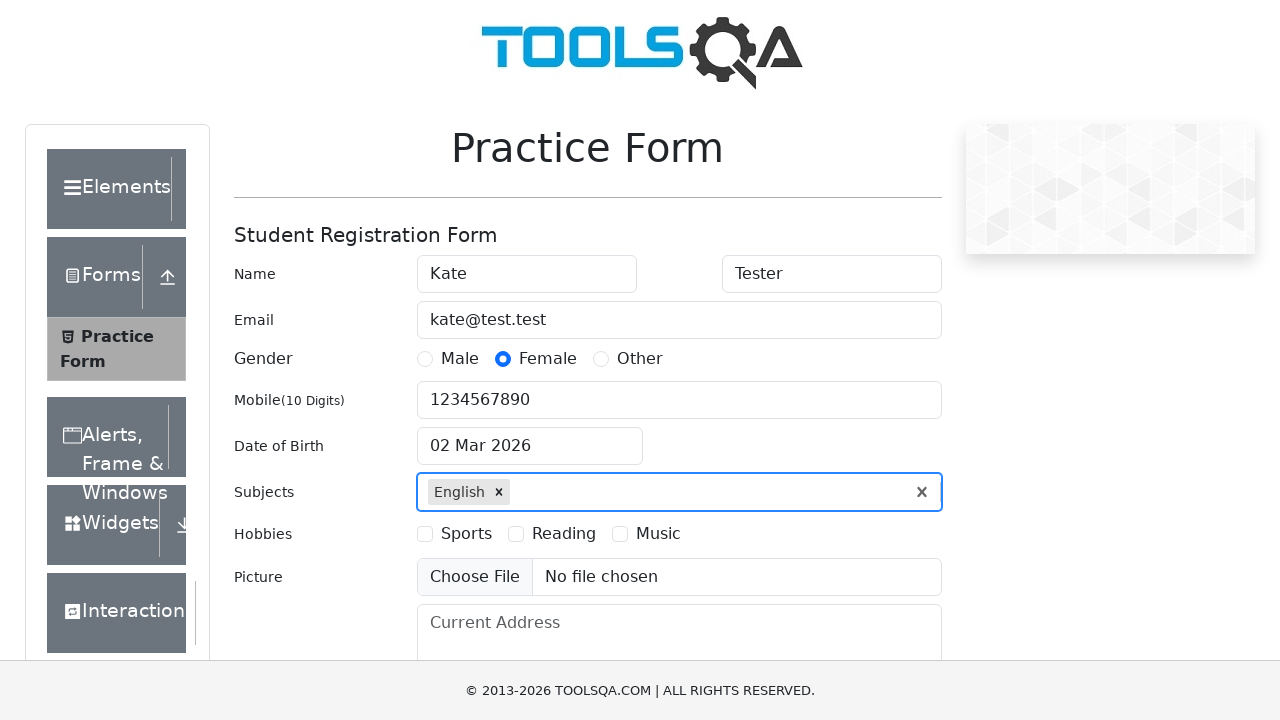

Selected Reading hobby checkbox at (564, 534) on [for="hobbies-checkbox-2"]
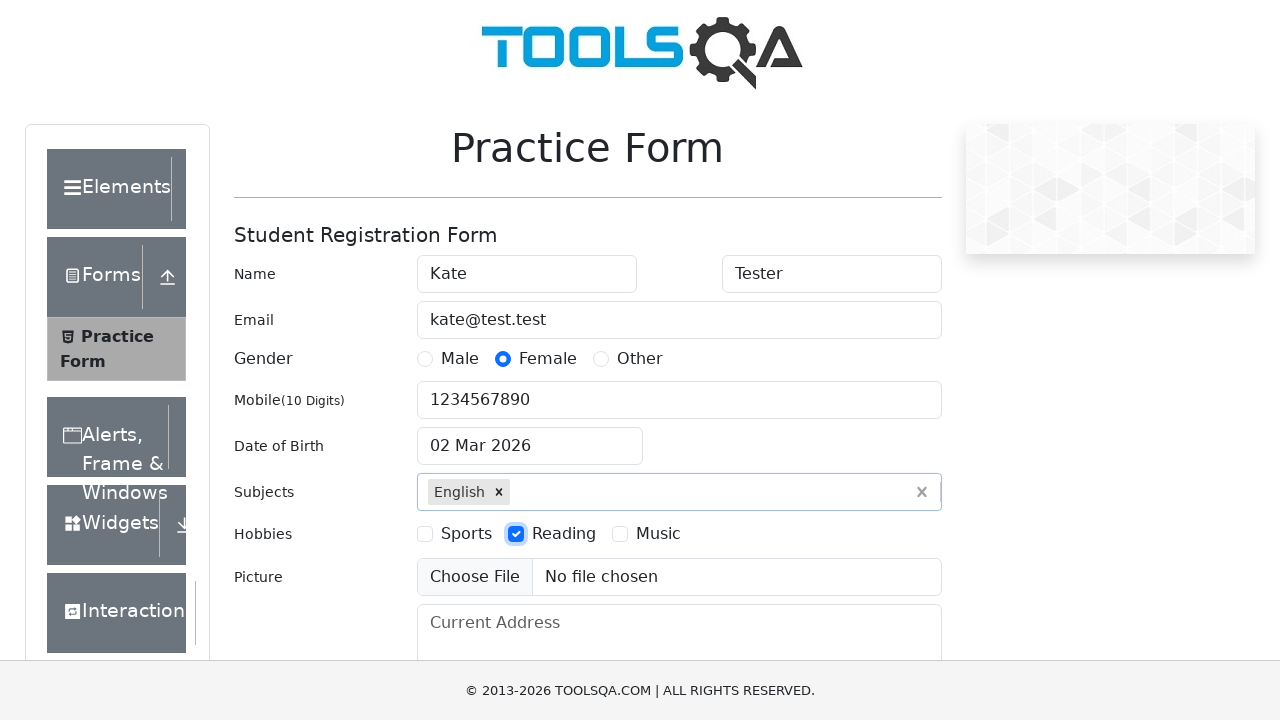

Filled current address field with 'Current Address Minsk' on internal:attr=[placeholder="Current Address"i]
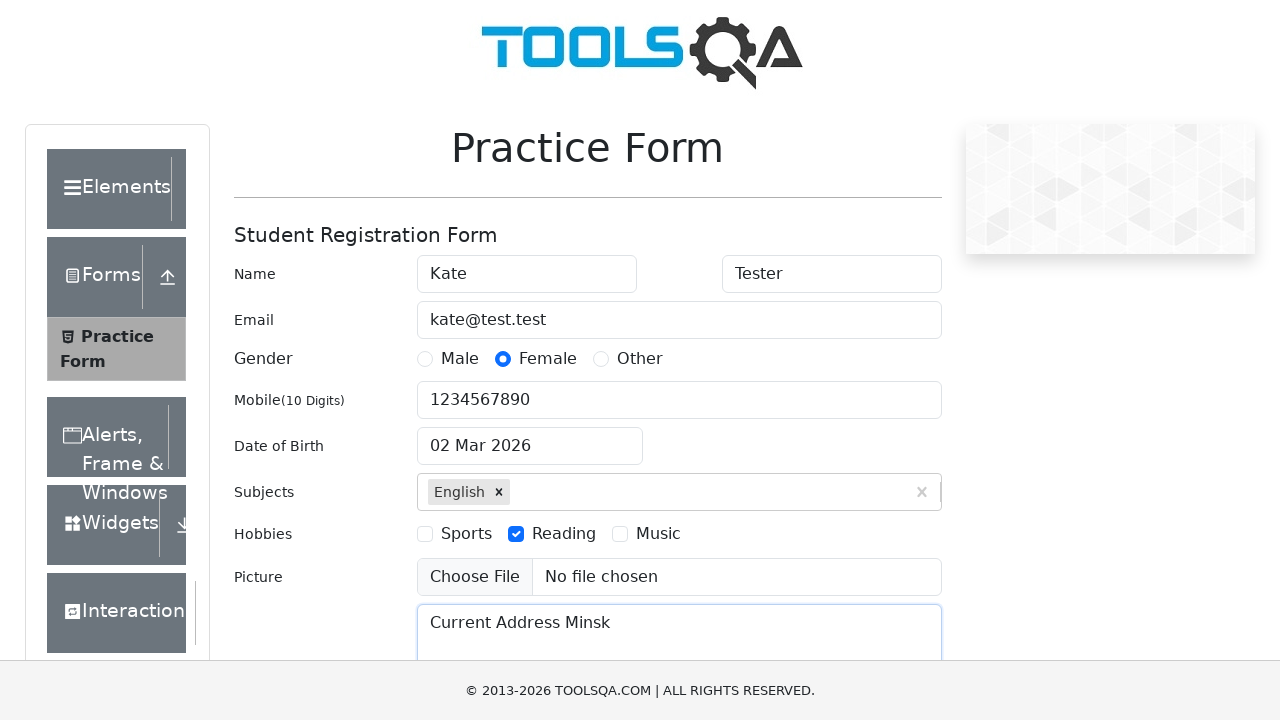

Clicked state dropdown to open it at (527, 437) on #state
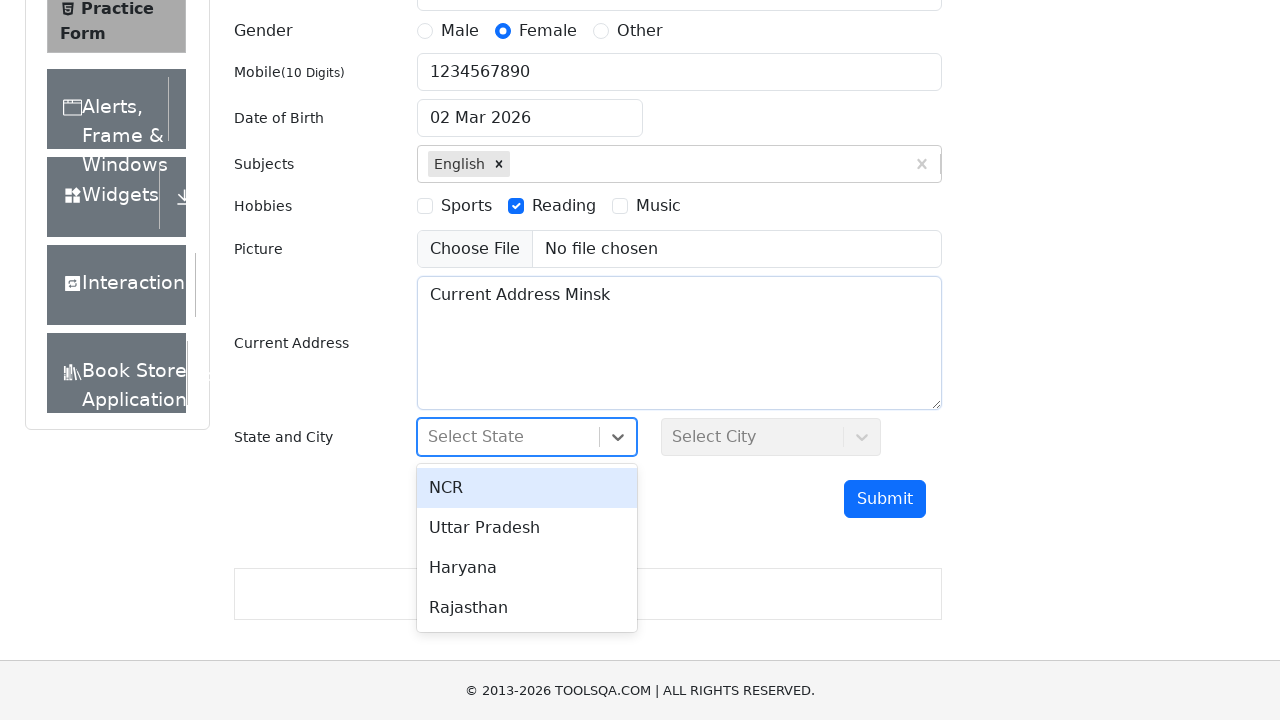

Selected NCR from state dropdown at (527, 488) on xpath=//*[text()="NCR"]
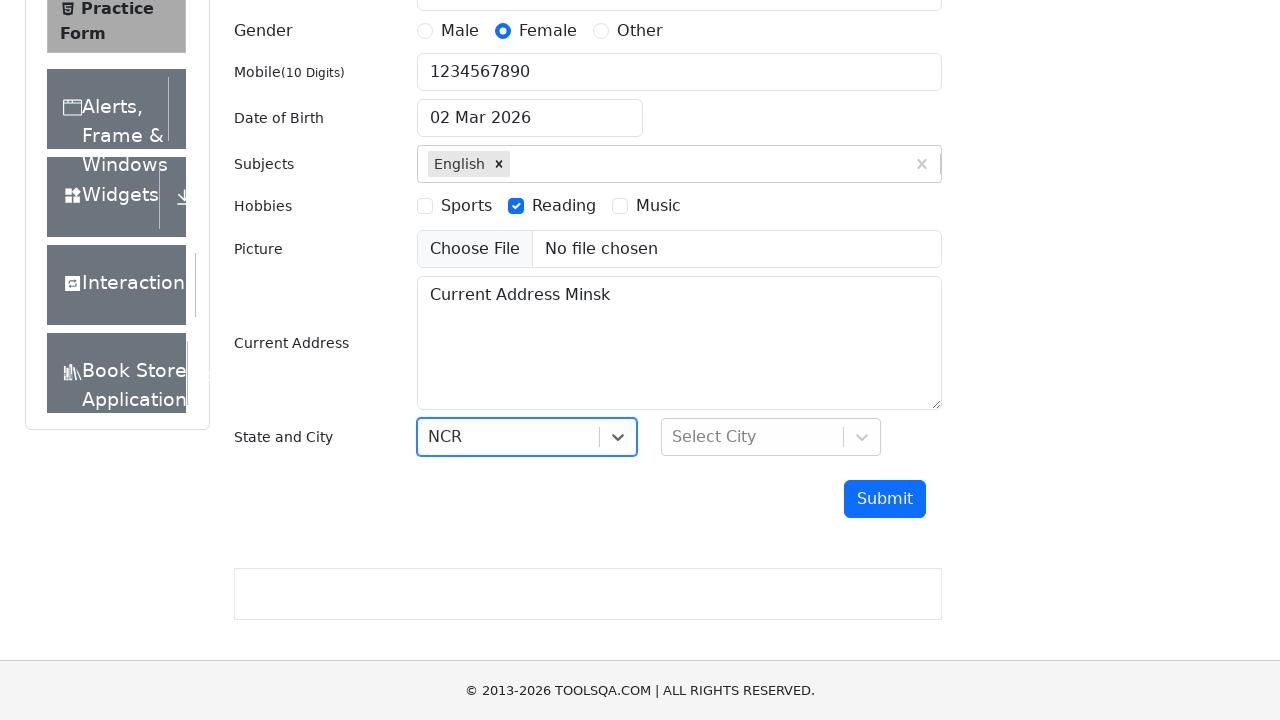

Clicked city dropdown to open it at (771, 437) on #city
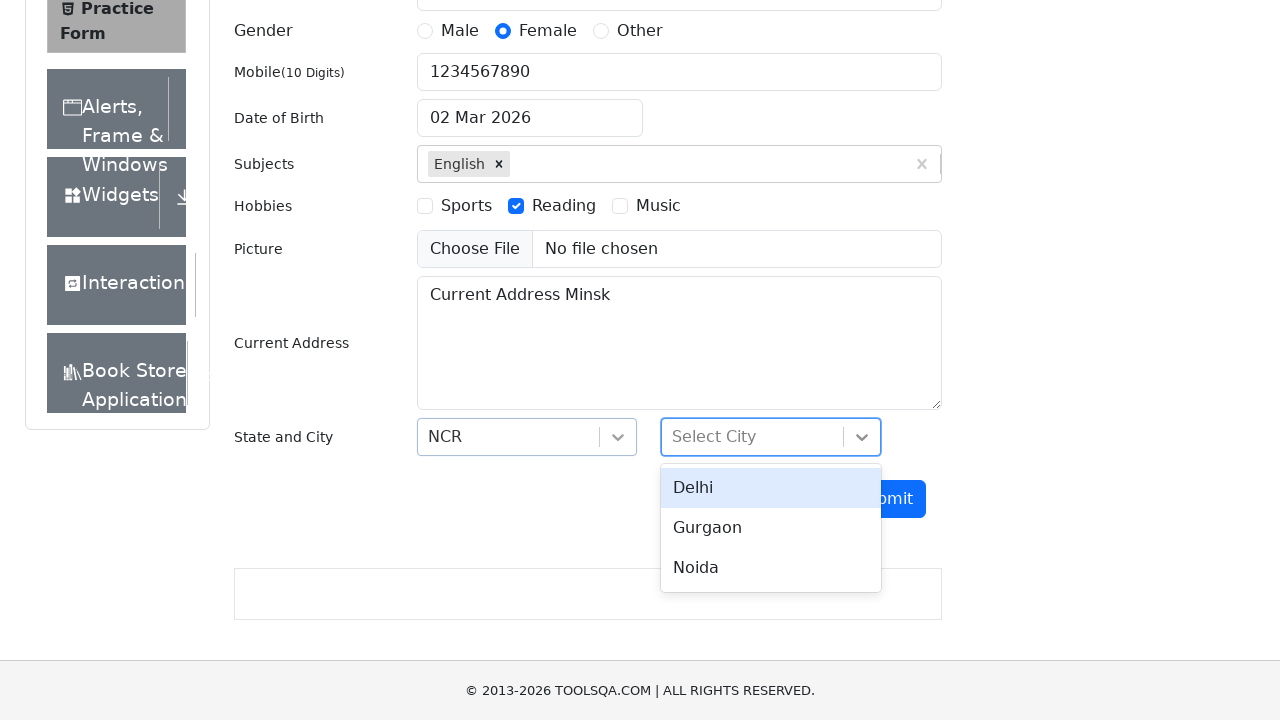

Selected Delhi from city dropdown at (771, 488) on xpath=//*[text()="Delhi"]
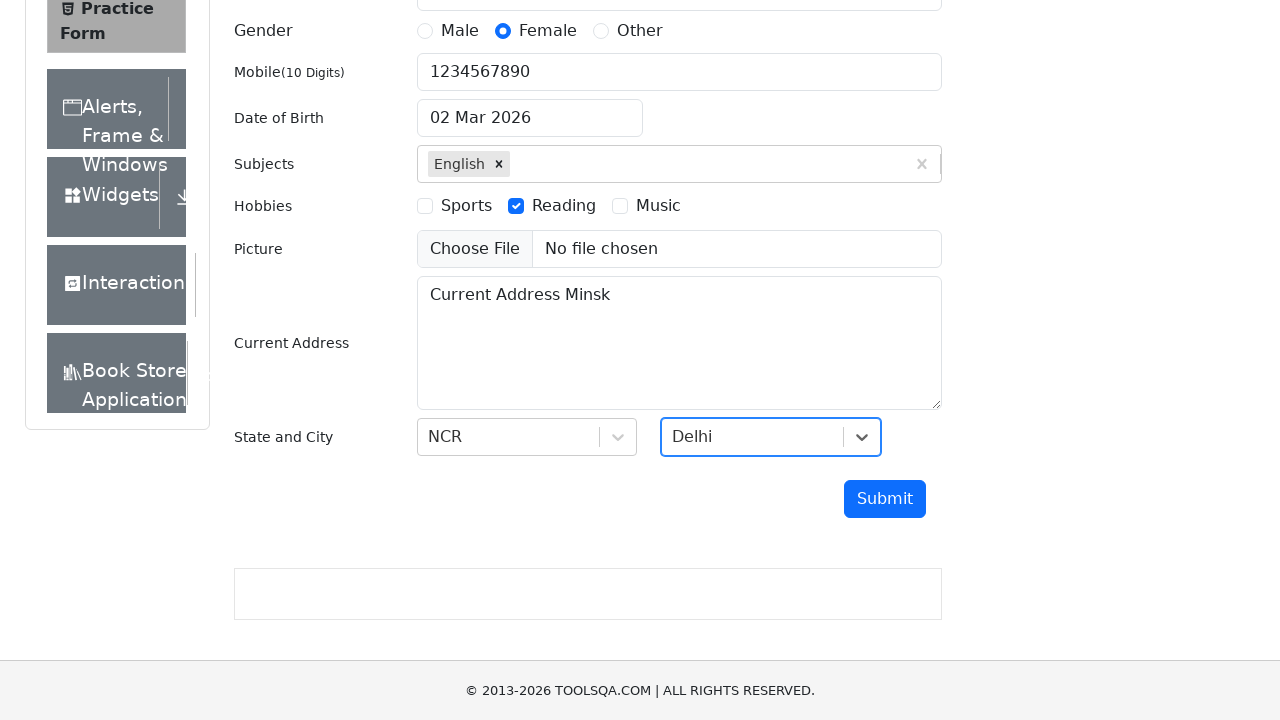

Clicked Submit button to submit the form at (885, 499) on internal:role=button[name="Submit"i]
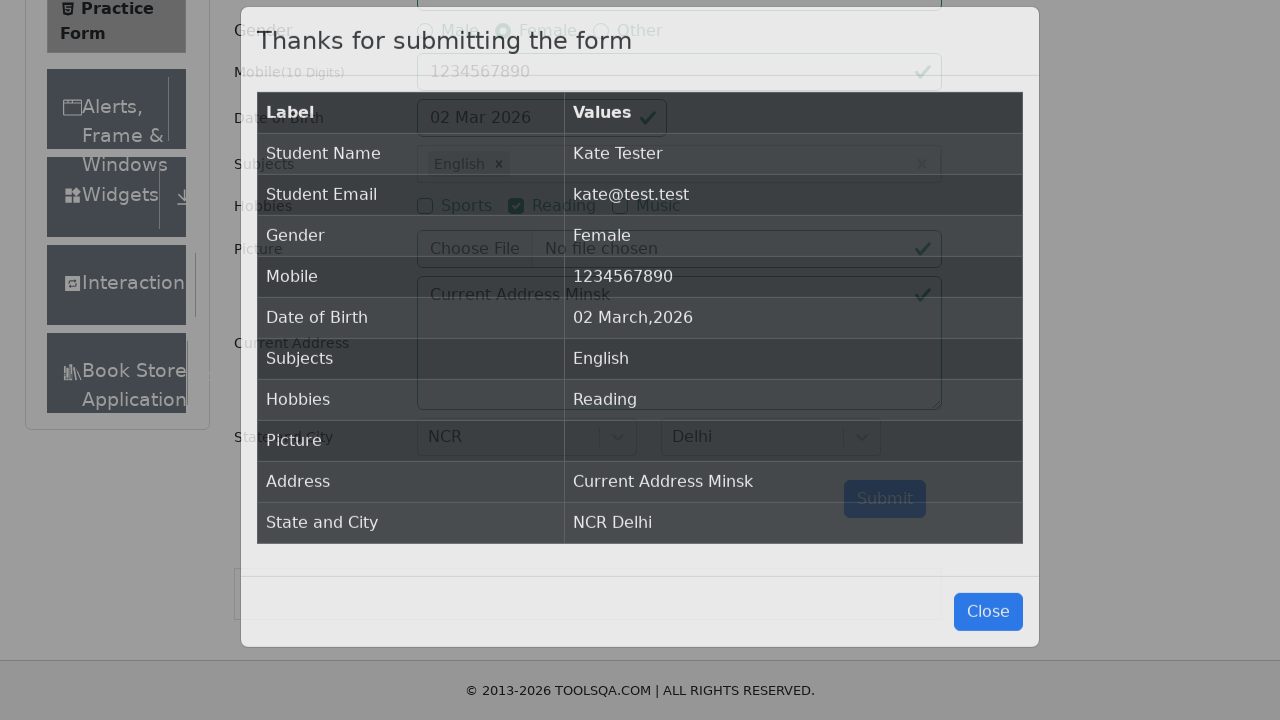

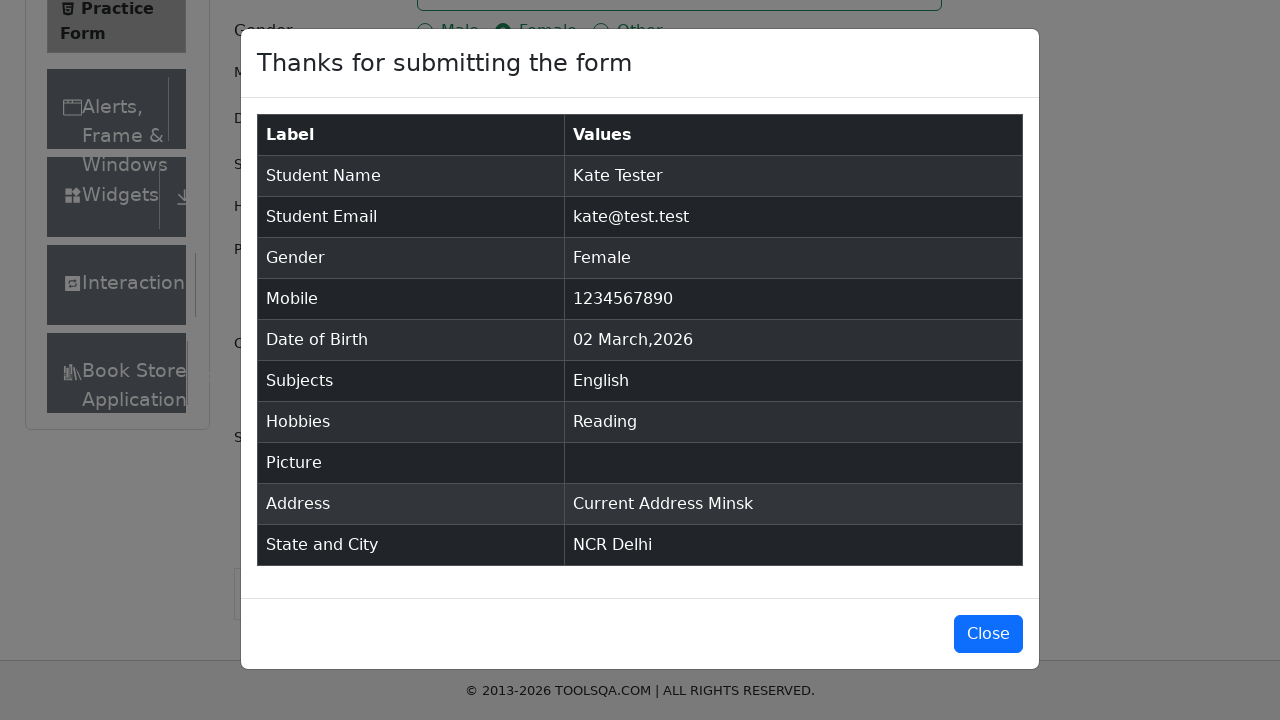